Tests dropdown select functionality by selecting options using different methods (by visible text and by value)

Starting URL: https://the-internet.herokuapp.com/dropdown

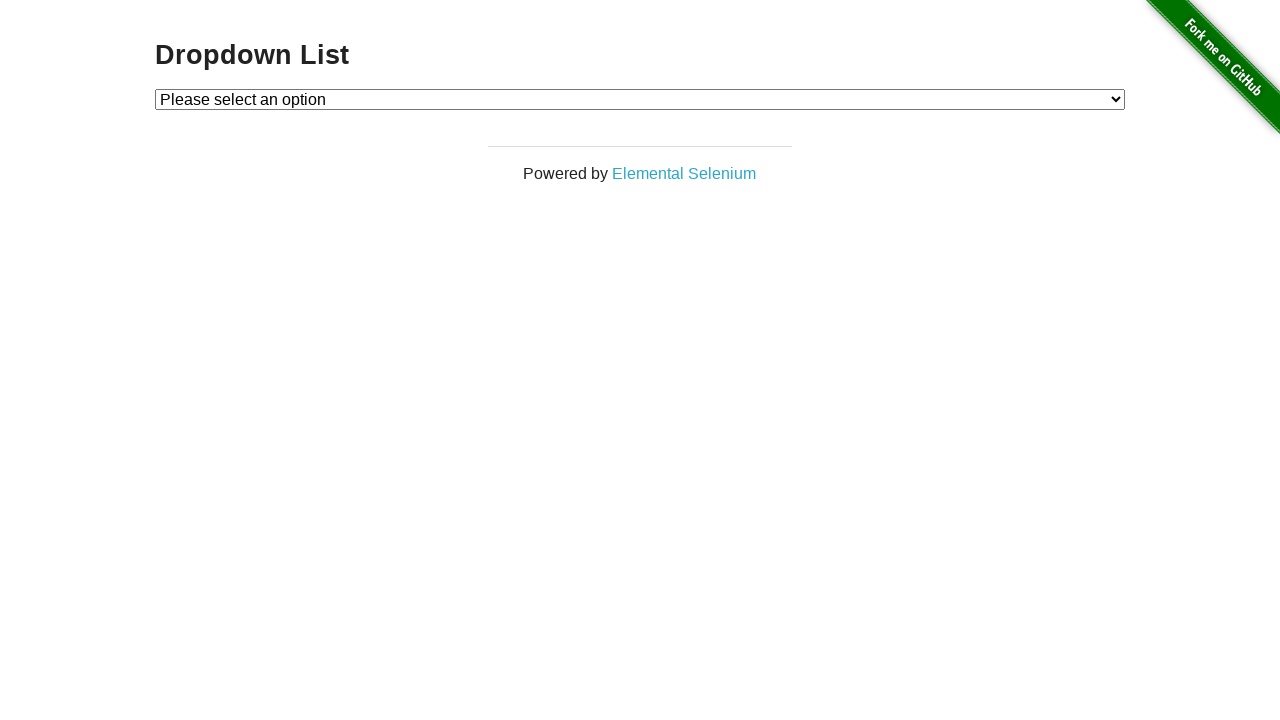

Navigated to dropdown test page
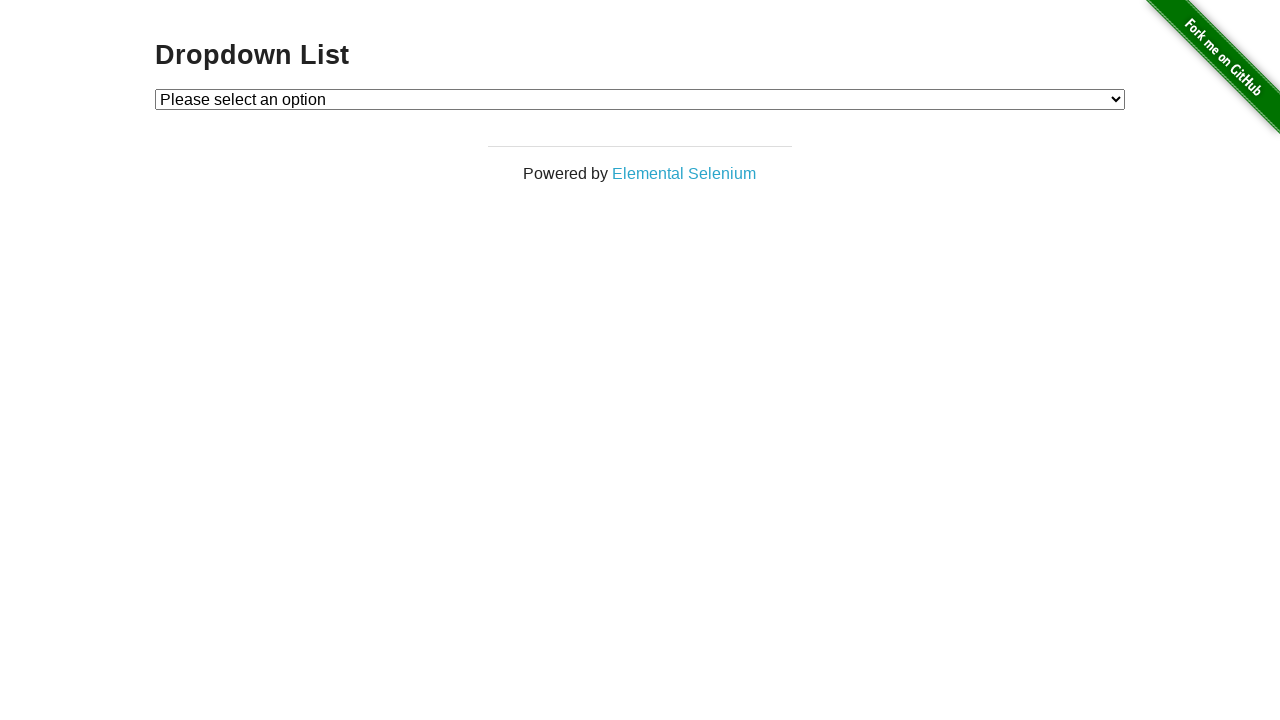

Selected 'Option 1' by visible text from dropdown on #dropdown
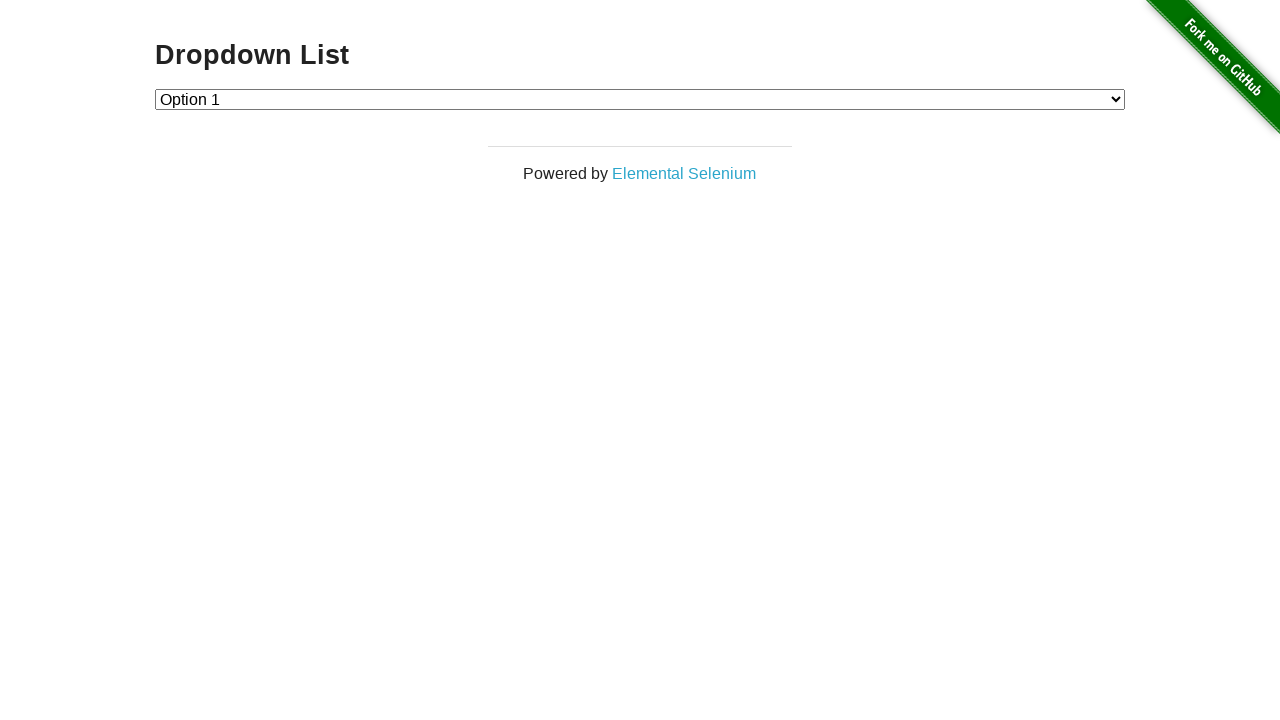

Selected option with value '2' from dropdown on #dropdown
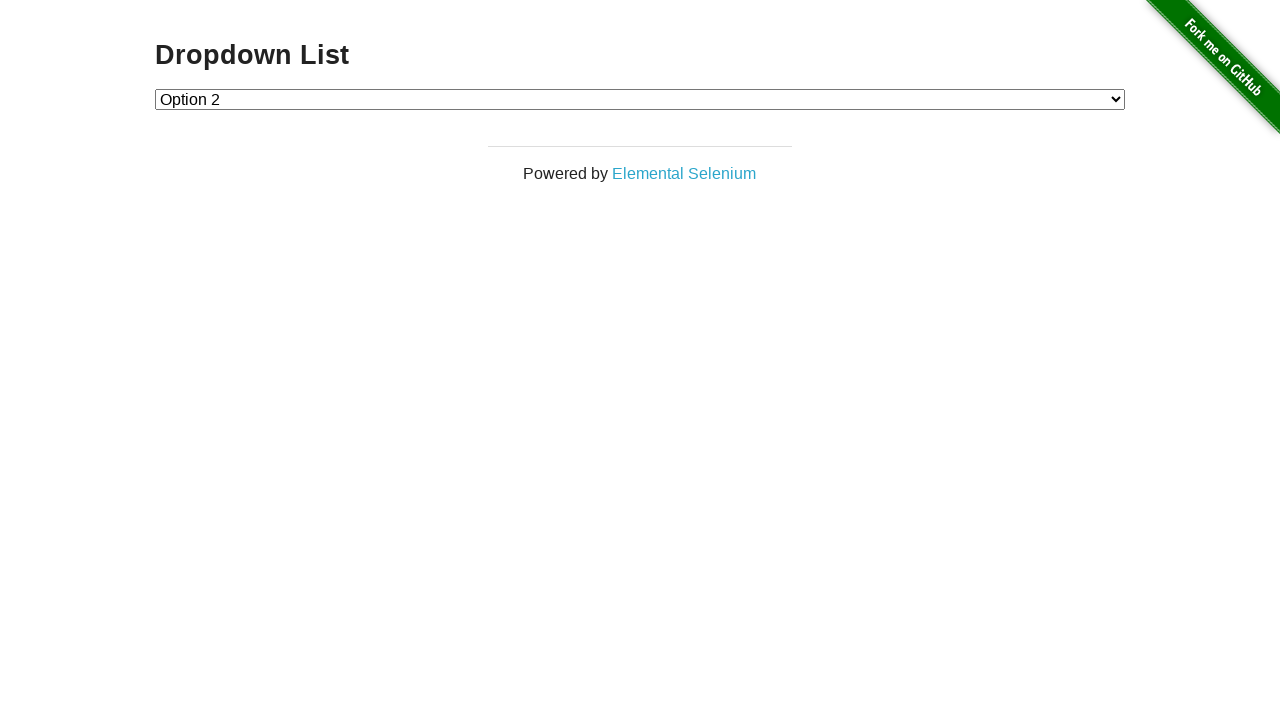

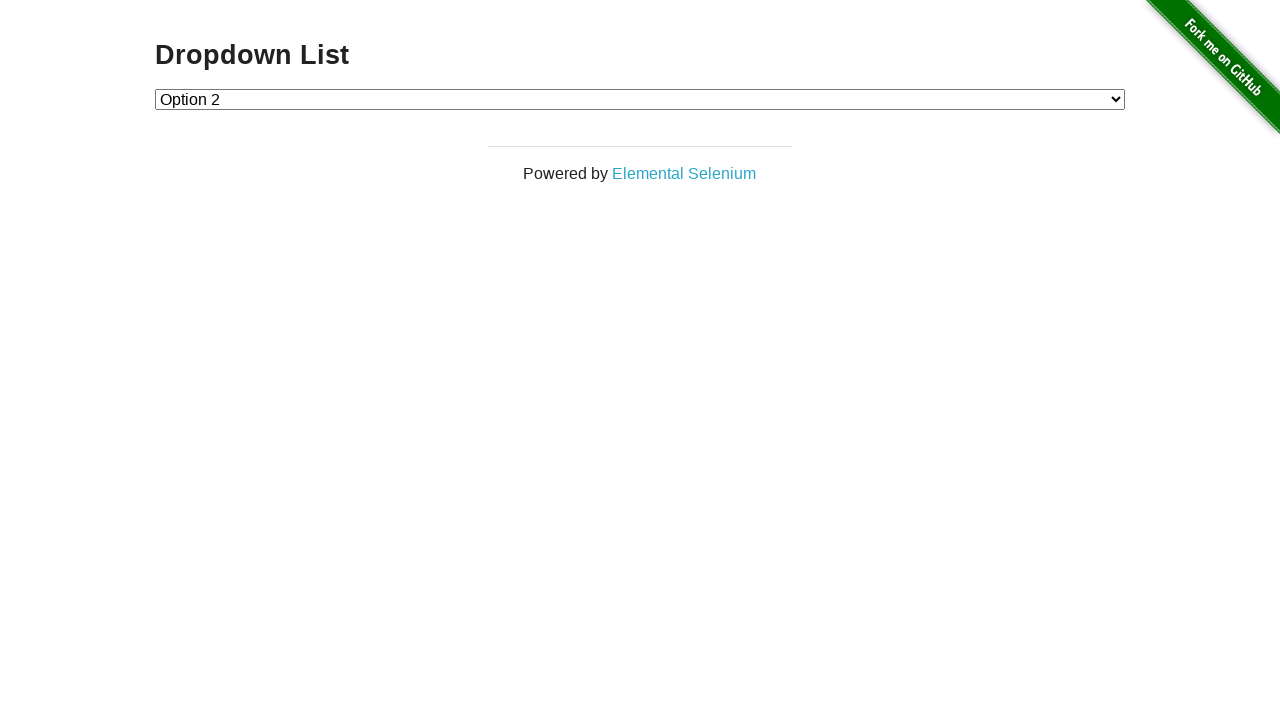